Navigates to Samsung Galaxy S7 product page and verifies the price

Starting URL: https://www.demoblaze.com/

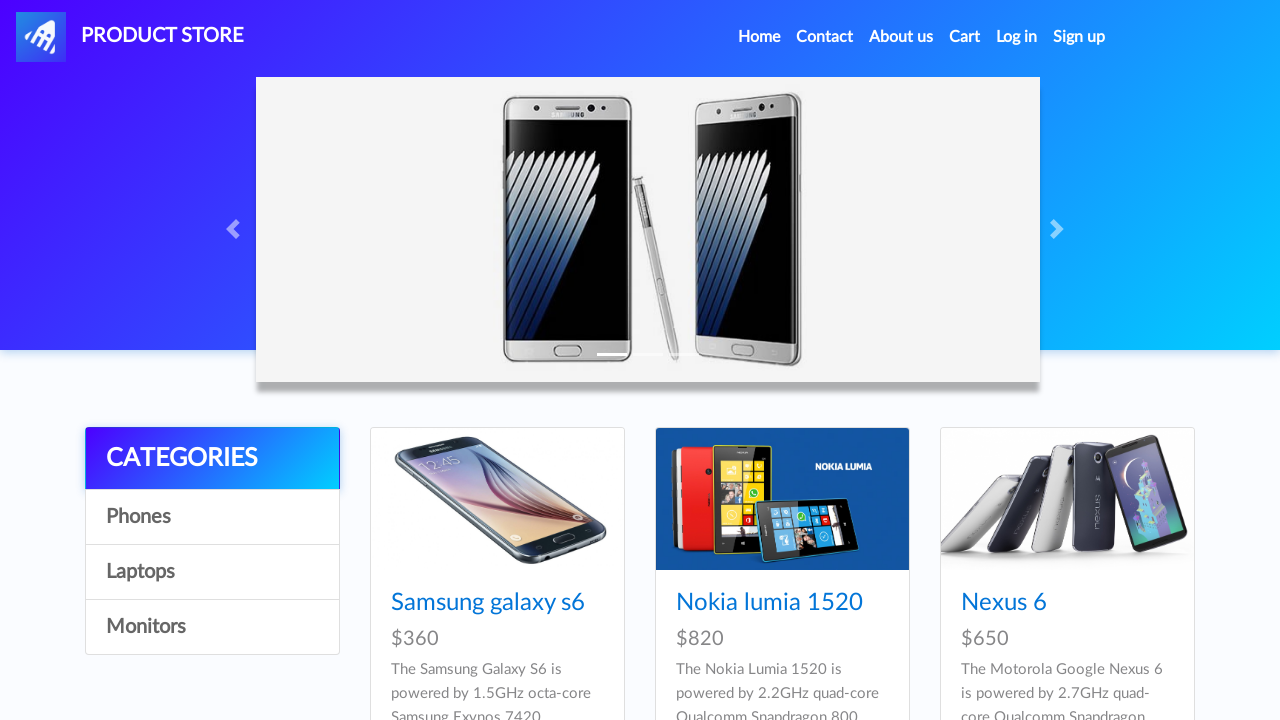

Clicked on Samsung Galaxy S7 product link at (488, 361) on h4 a[href='prod.html?idp_=4']
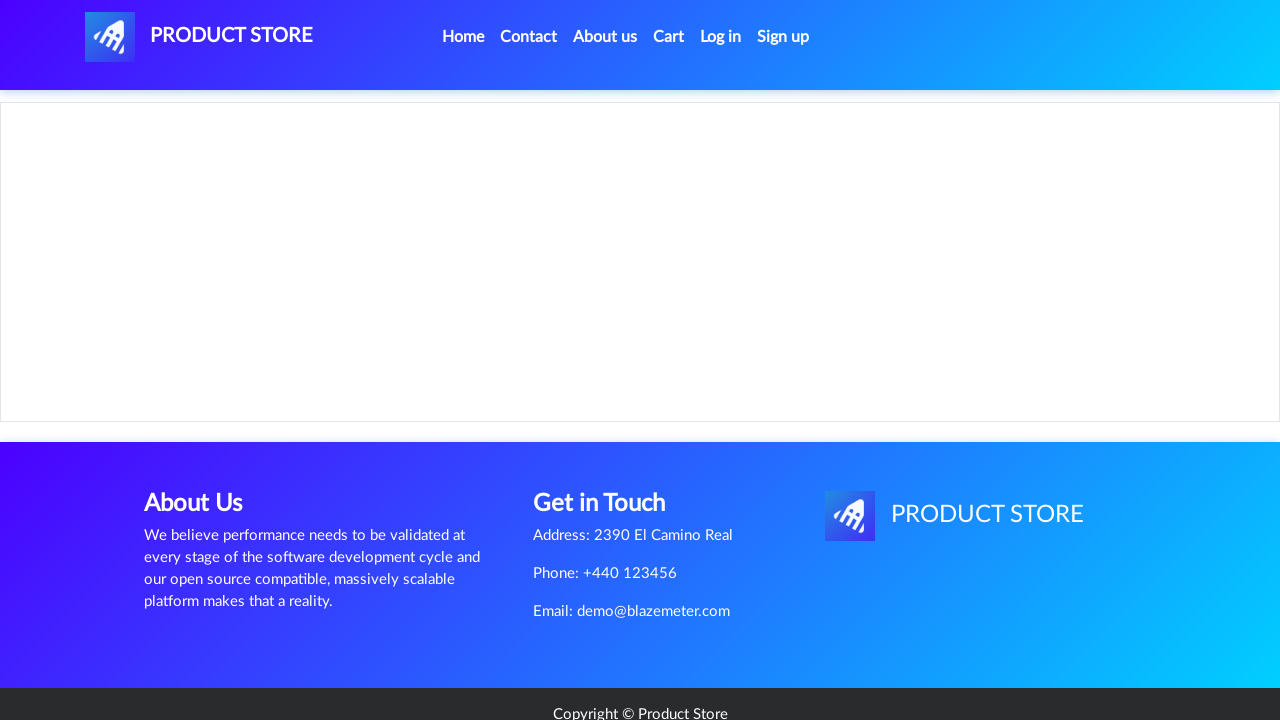

Verified Samsung Galaxy S7 price is displayed as $800
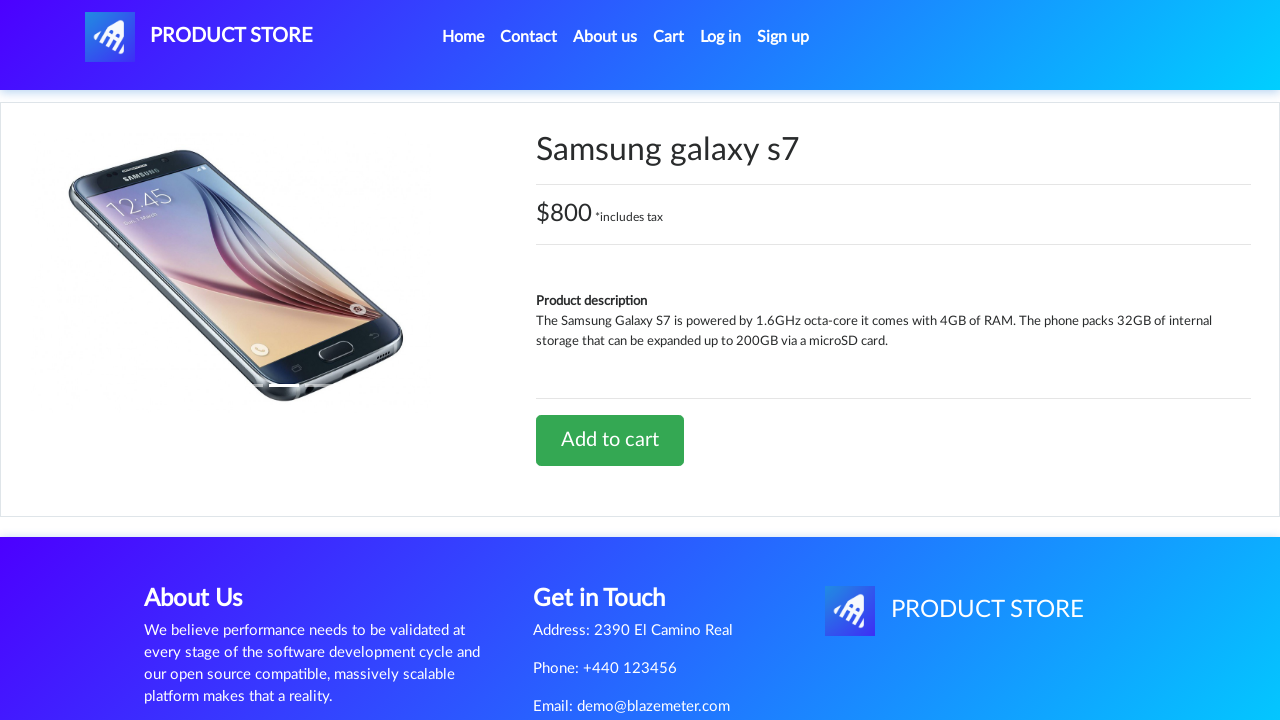

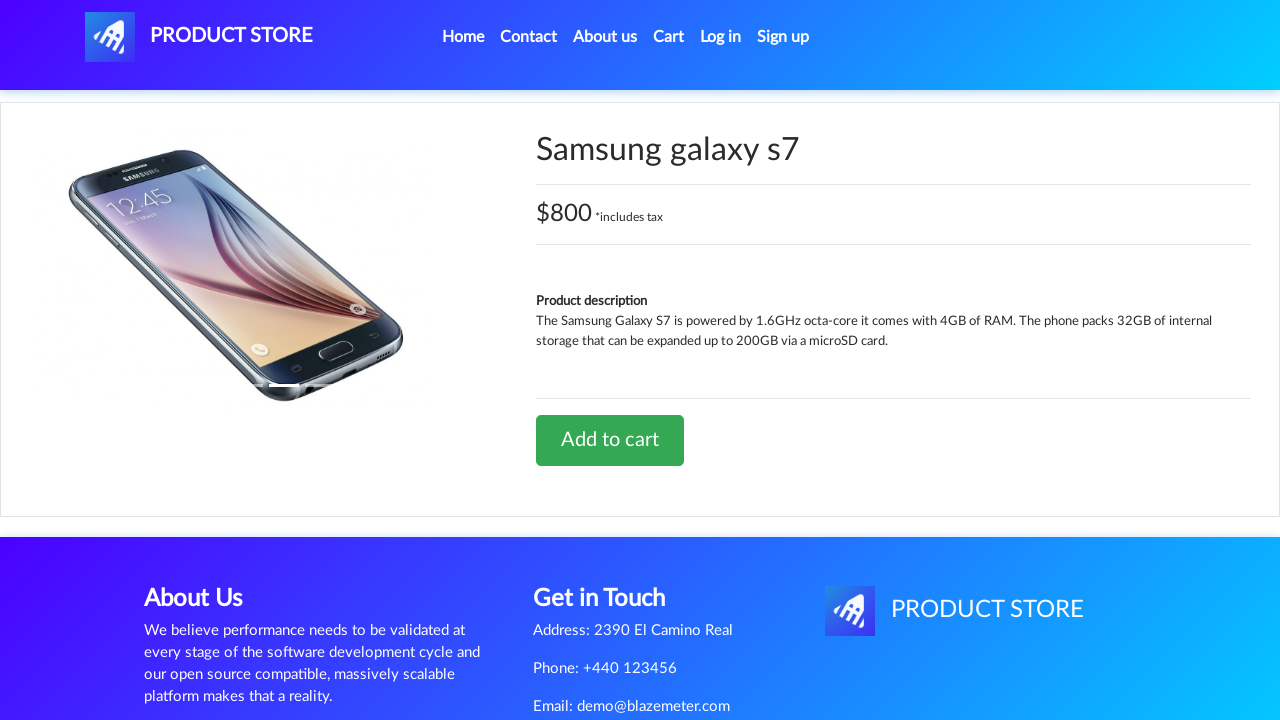